Tests pen stylus pointer actions by moving to a pointer area, pressing down with specific pressure/tilt/twist properties, moving, and releasing

Starting URL: https://titusfortner.com/examples/pointerActionsPage.html

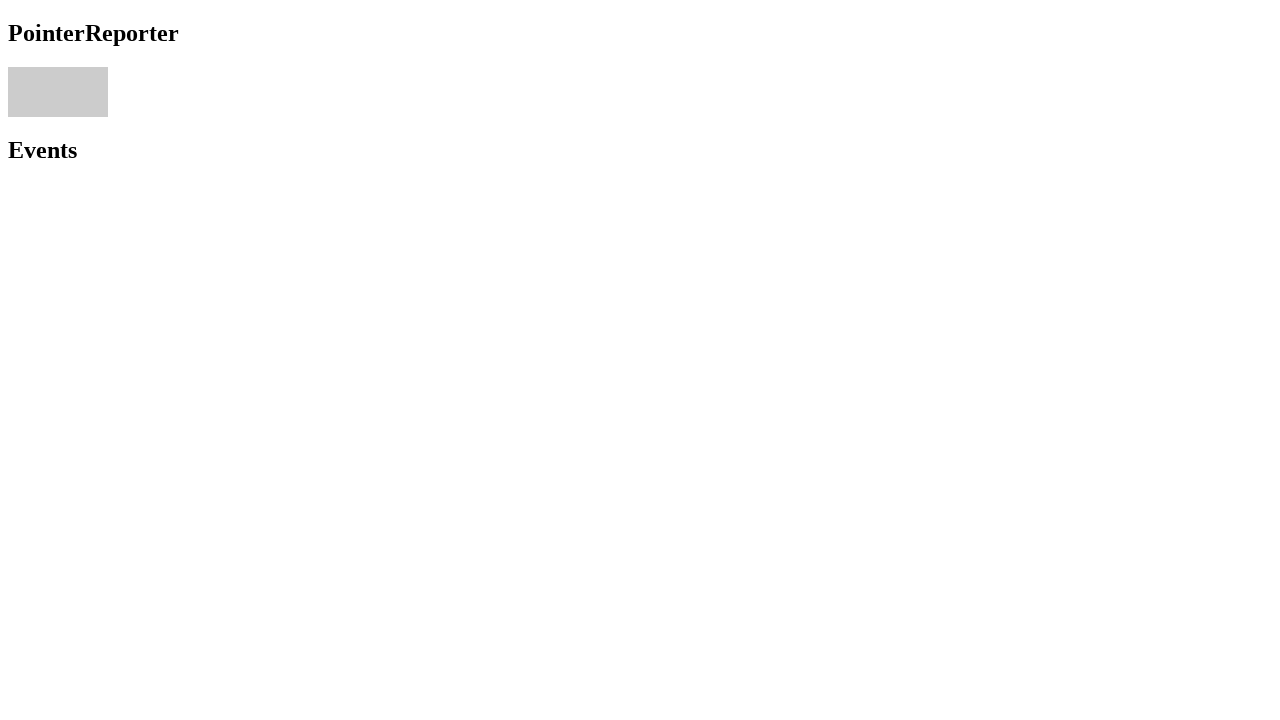

Pointer area element loaded
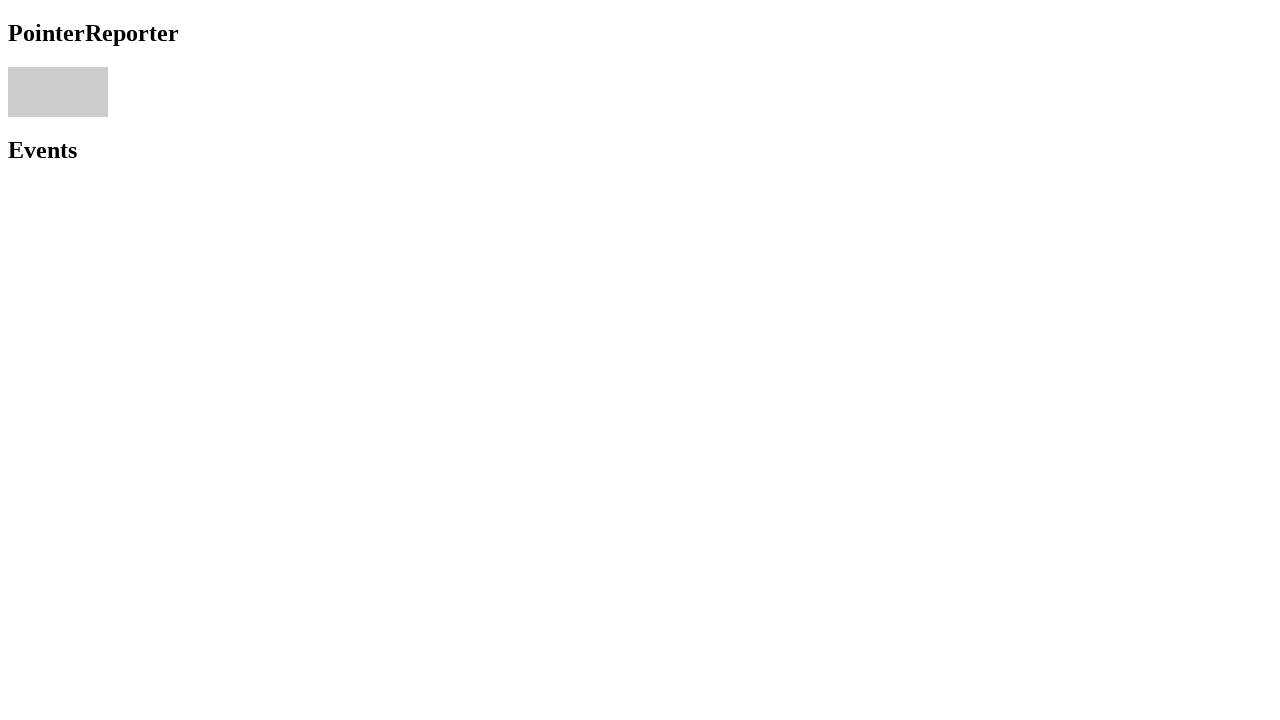

Retrieved bounding box of pointer area
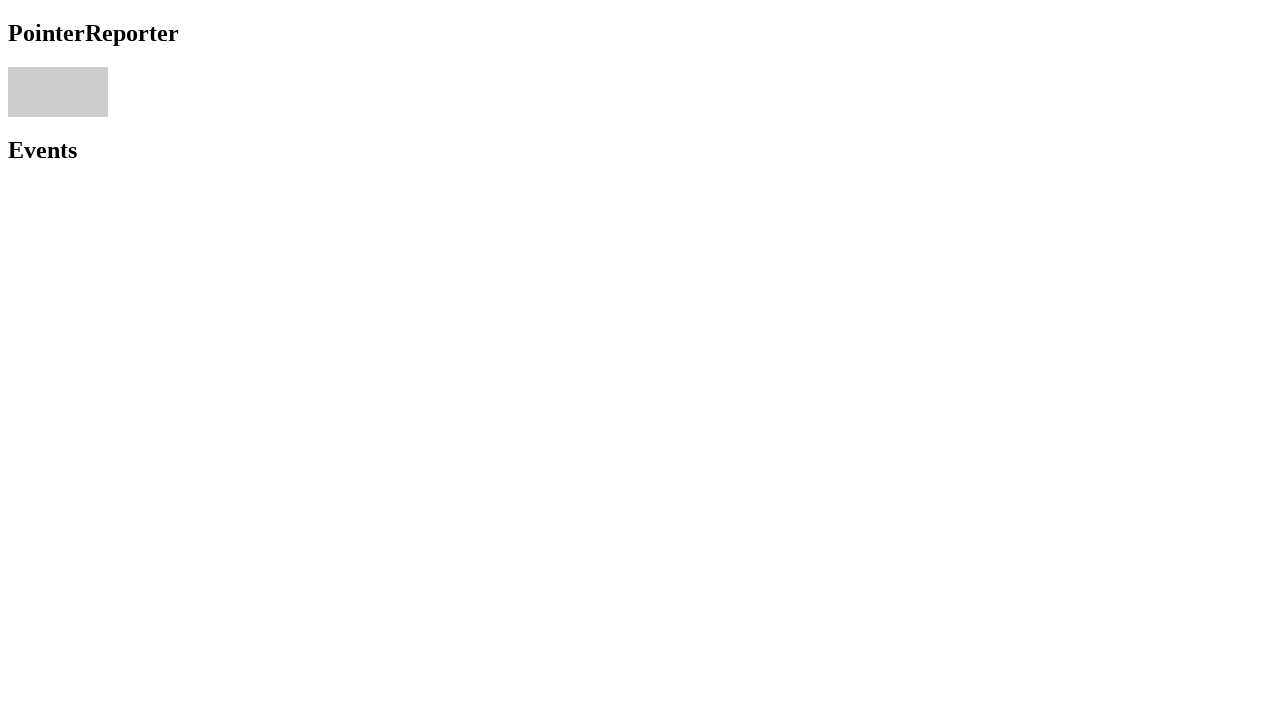

Moved mouse to pointer area position at (13, 72)
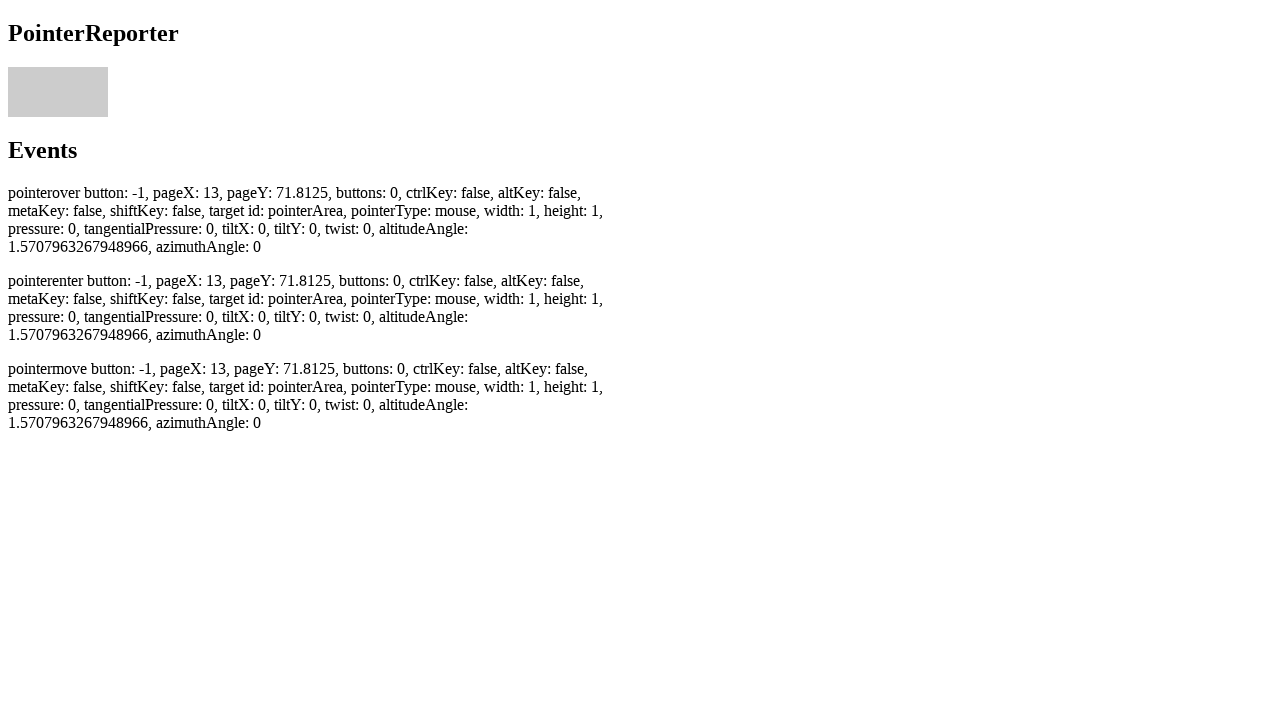

Pressed mouse button down at (13, 72)
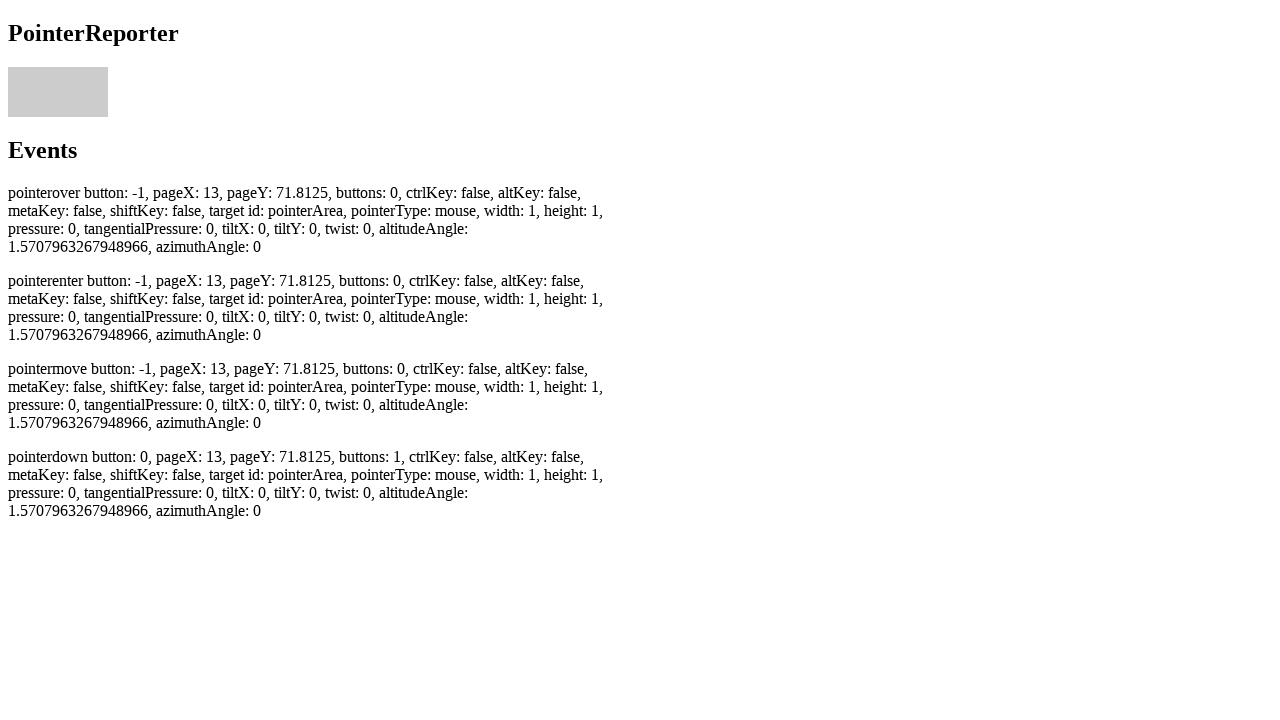

Moved mouse within pointer area at (15, 74)
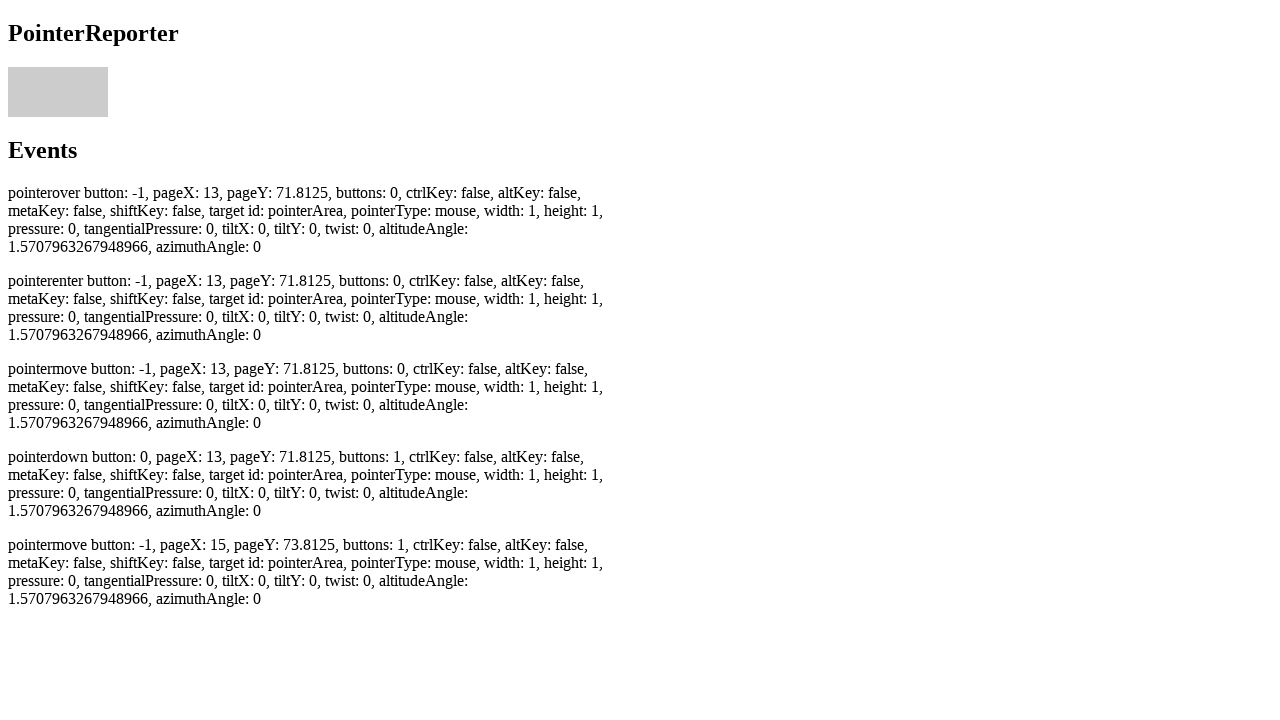

Released mouse button at (15, 74)
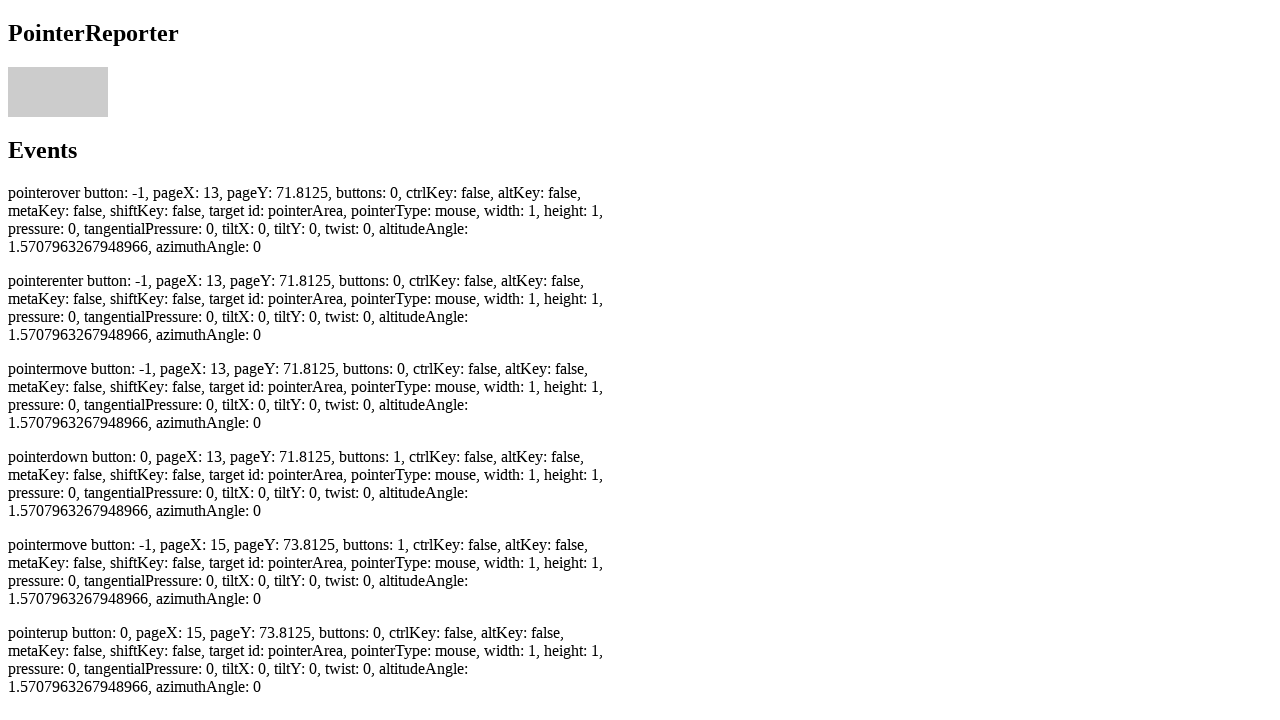

Pointer up event recorded and displayed
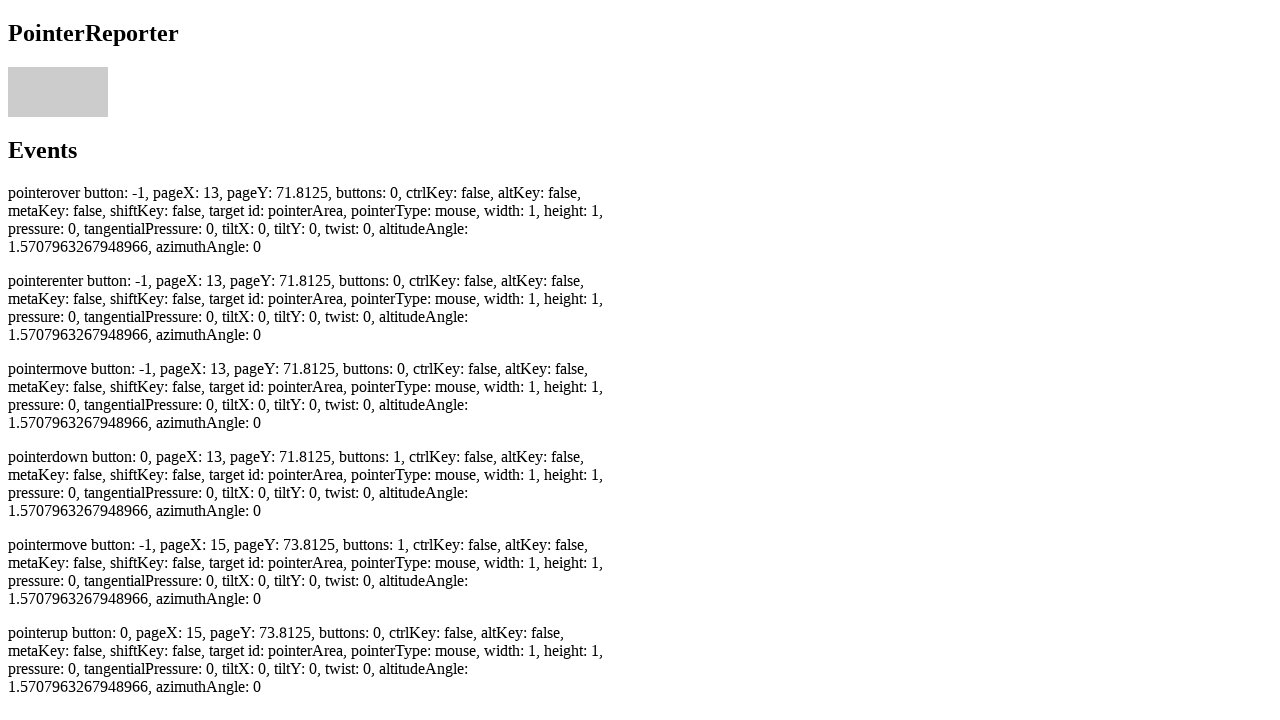

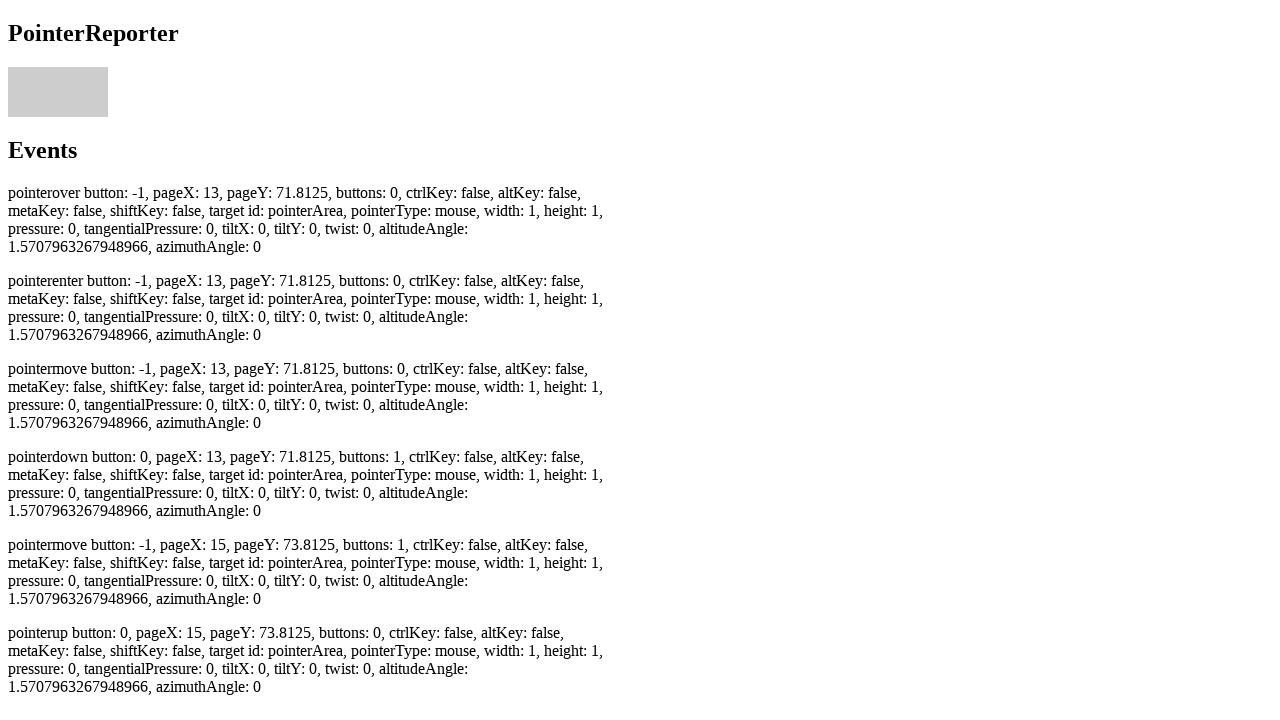